Tests JavaScript scroll functionality by scrolling down 1000 pixels and then scrolling back up 1000 pixels on the Selenium website.

Starting URL: https://www.selenium.dev

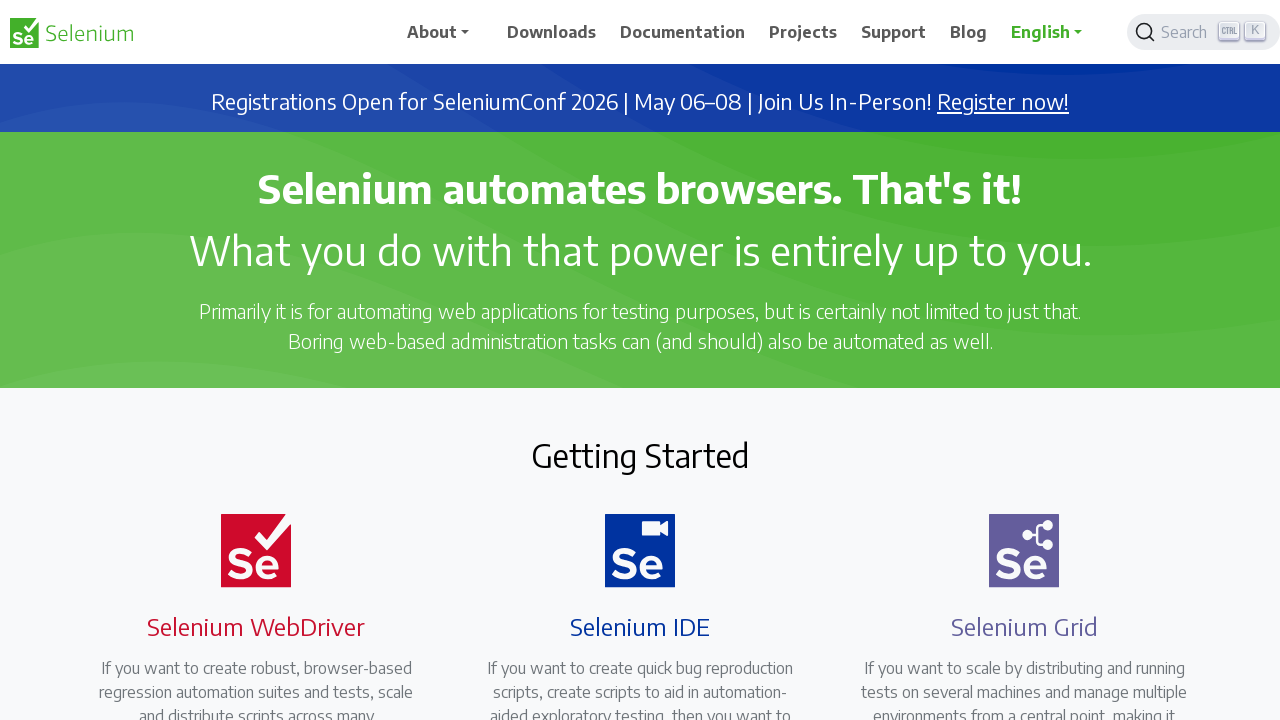

Page loaded - DOM content ready
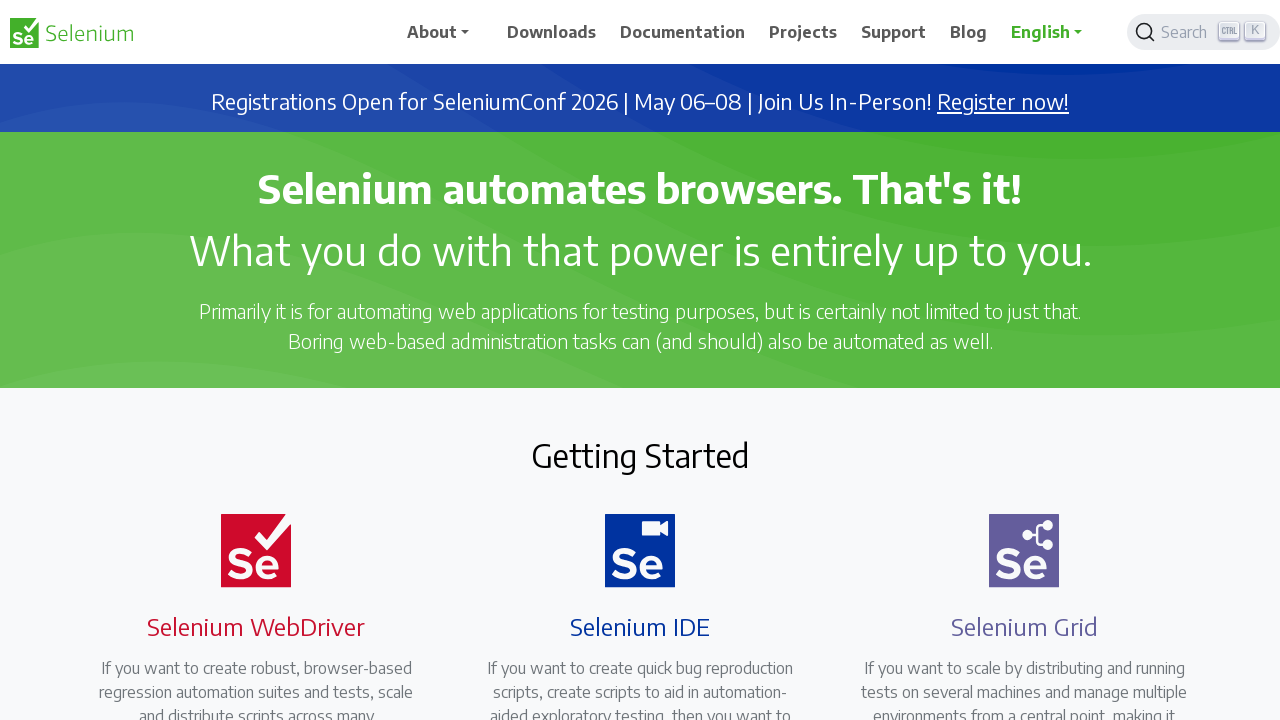

Scrolled down 1000 pixels using JavaScript
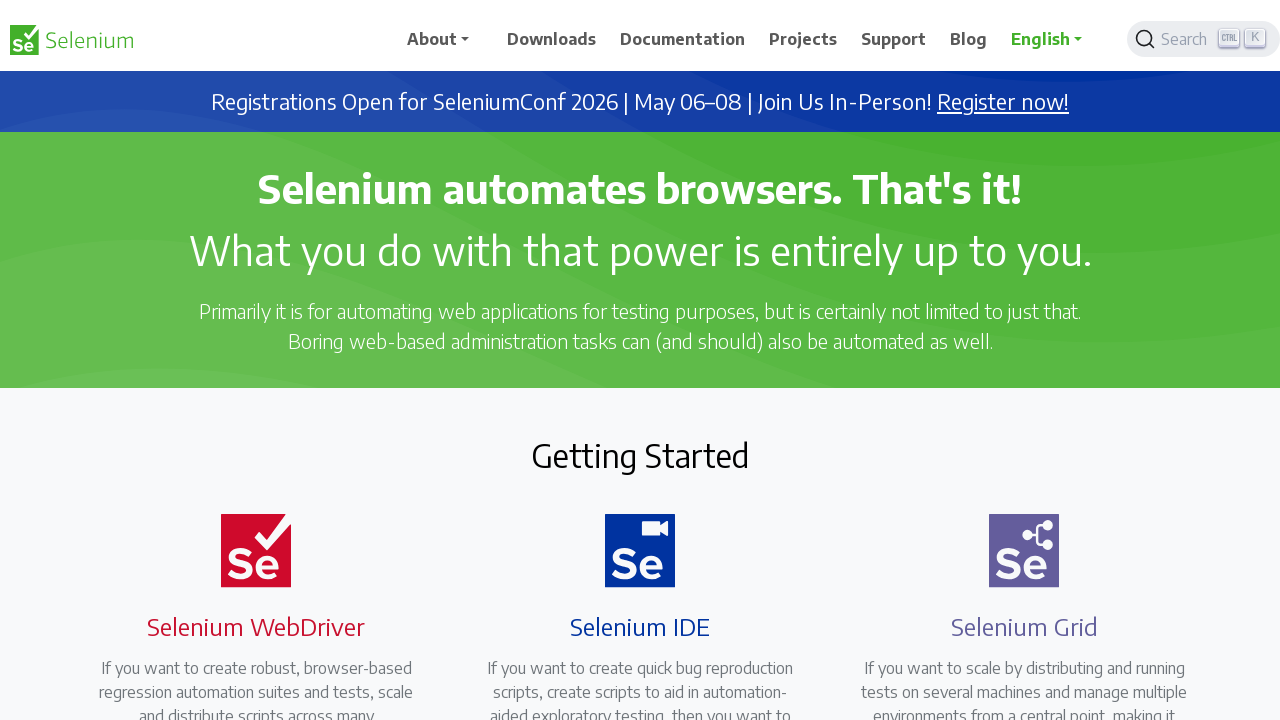

Waited 1000ms to observe scroll position
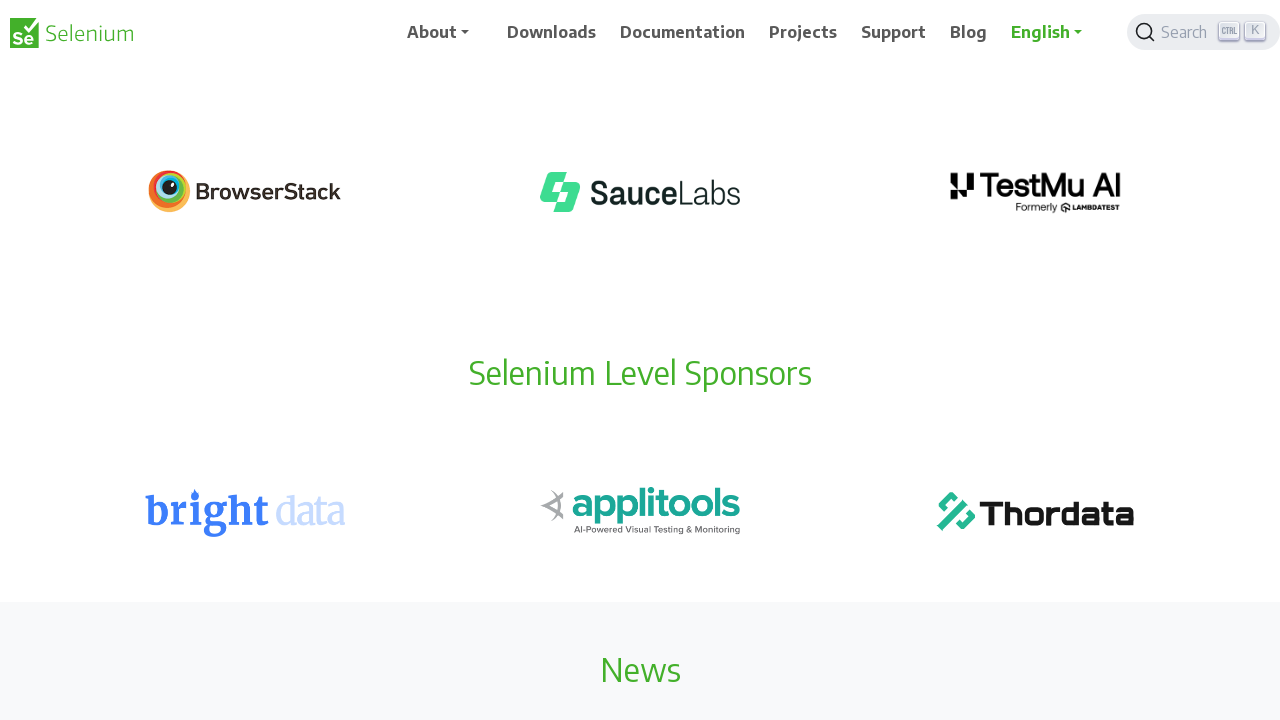

Scrolled up 1000 pixels using JavaScript
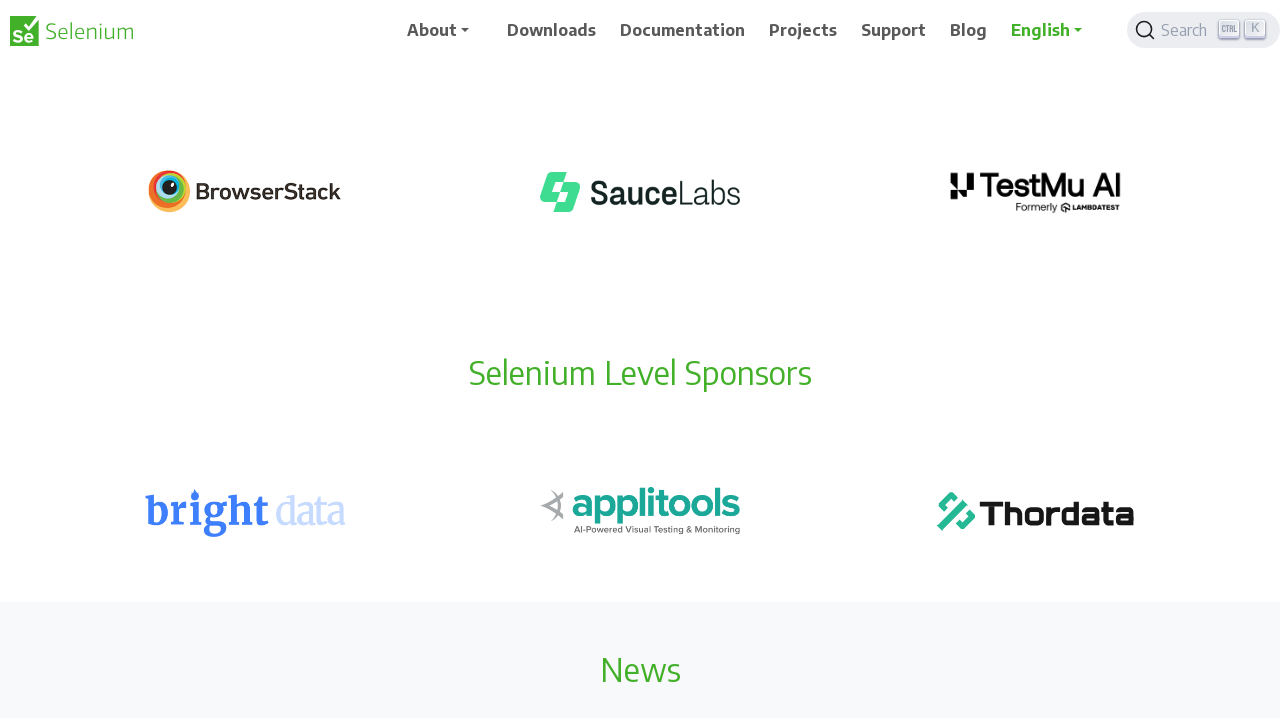

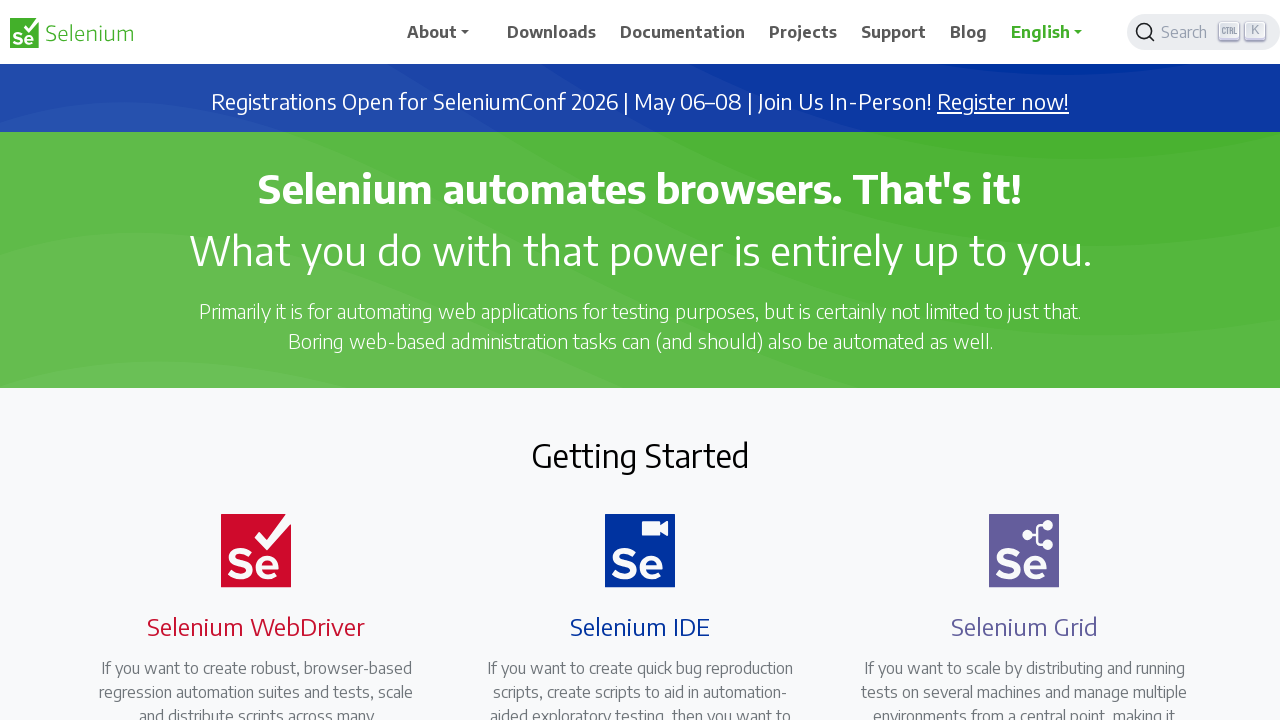